Tests checkbox visibility states by removing and adding a checkbox dynamically

Starting URL: https://the-internet.herokuapp.com/dynamic_controls

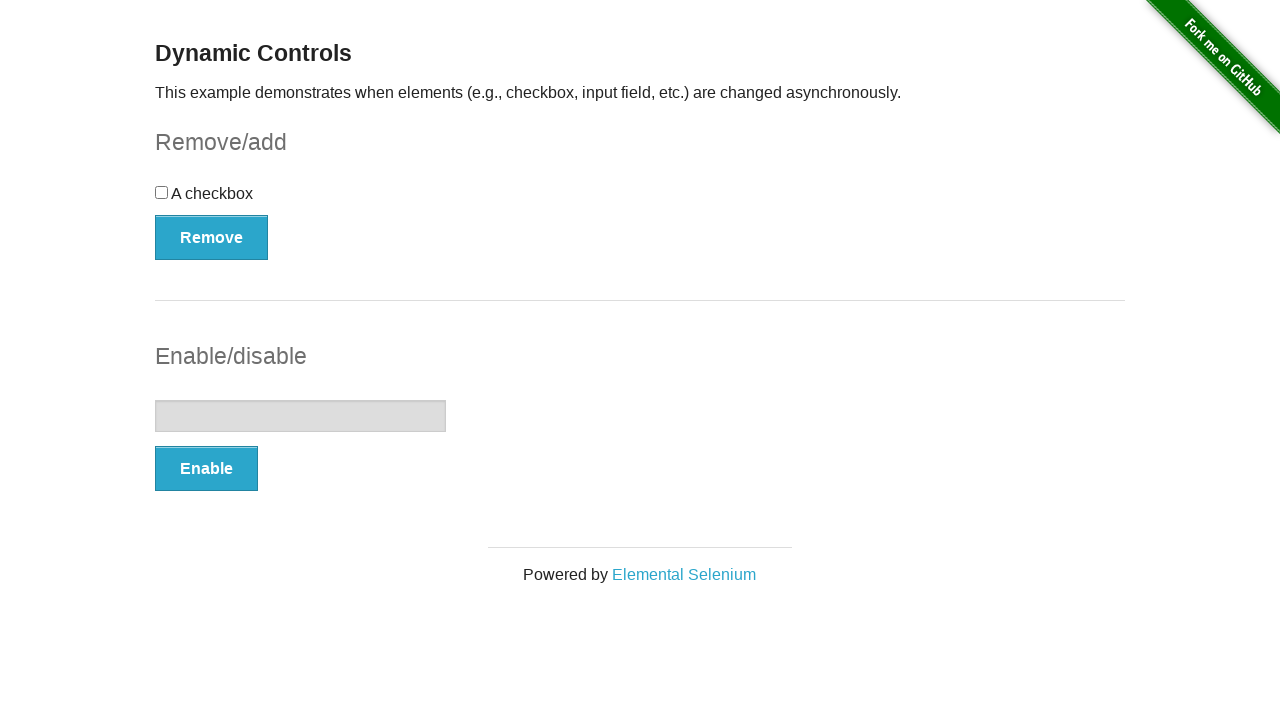

Verified checkbox is visible
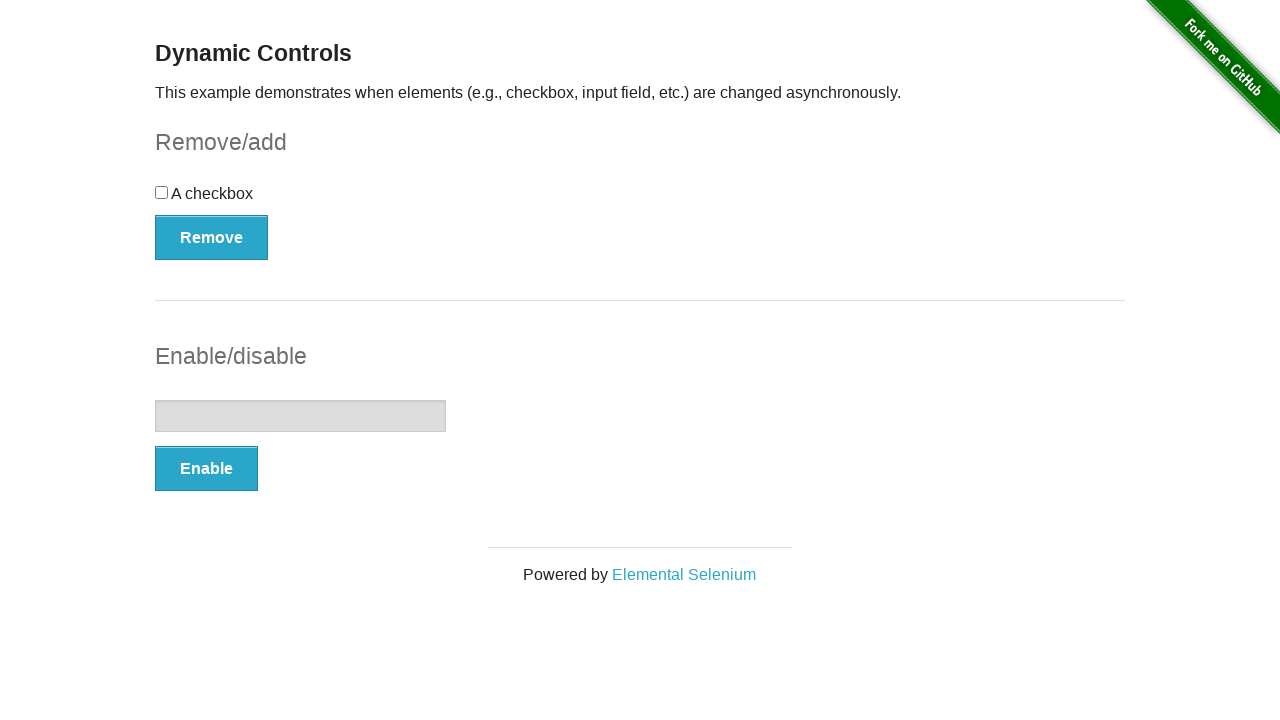

Clicked Remove button to remove the checkbox at (212, 237) on button:has-text('Remove')
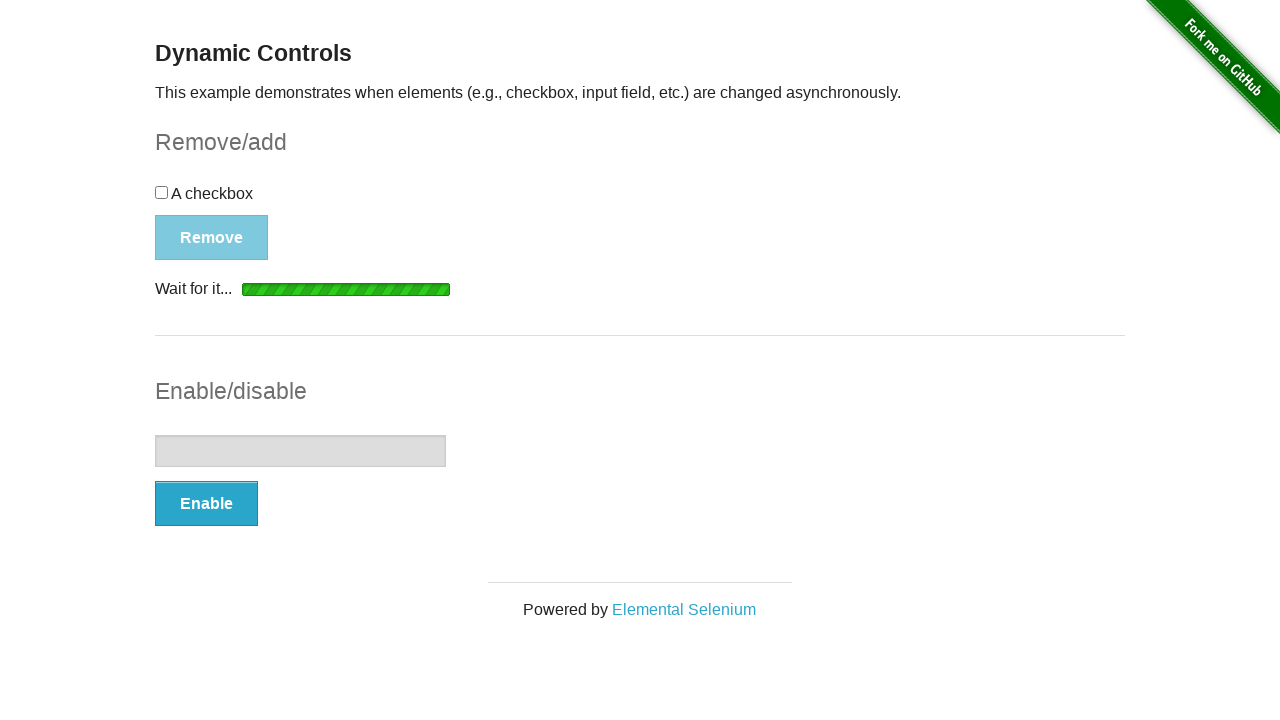

Verified checkbox is hidden after removal
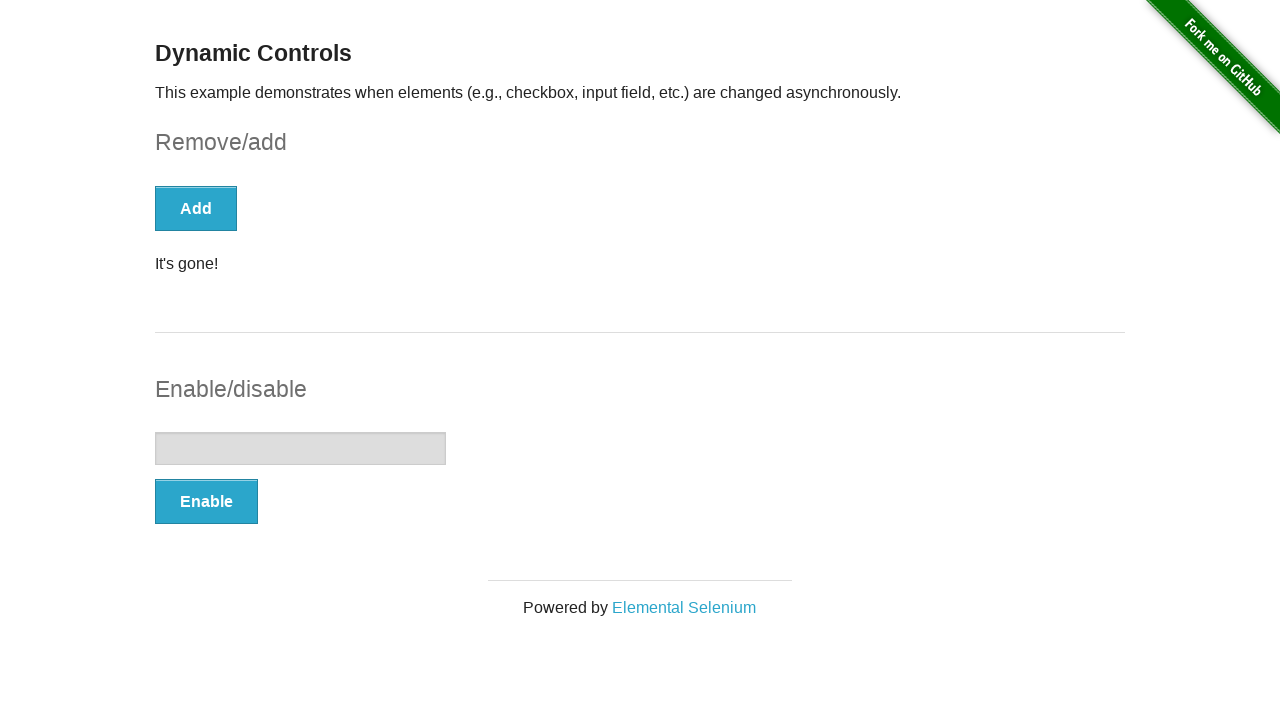

Clicked Add button to add the checkbox back at (196, 208) on button:has-text('Add')
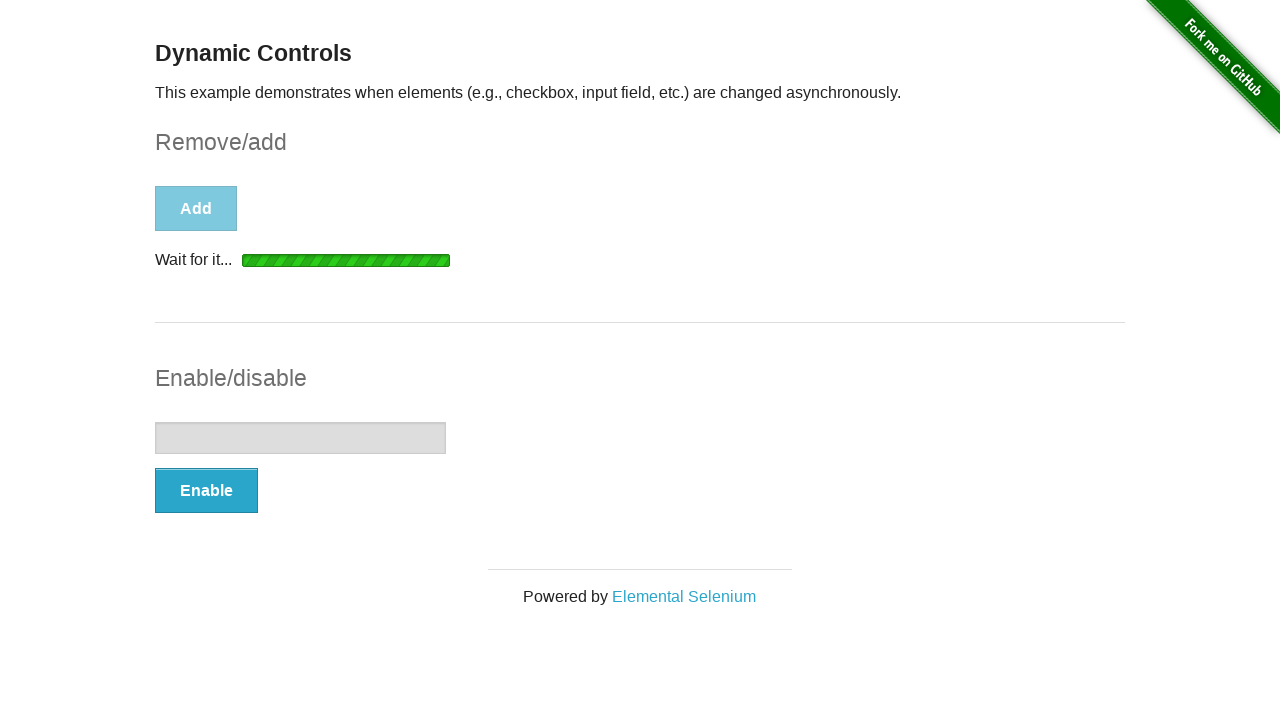

Verified checkbox is visible again after being added back
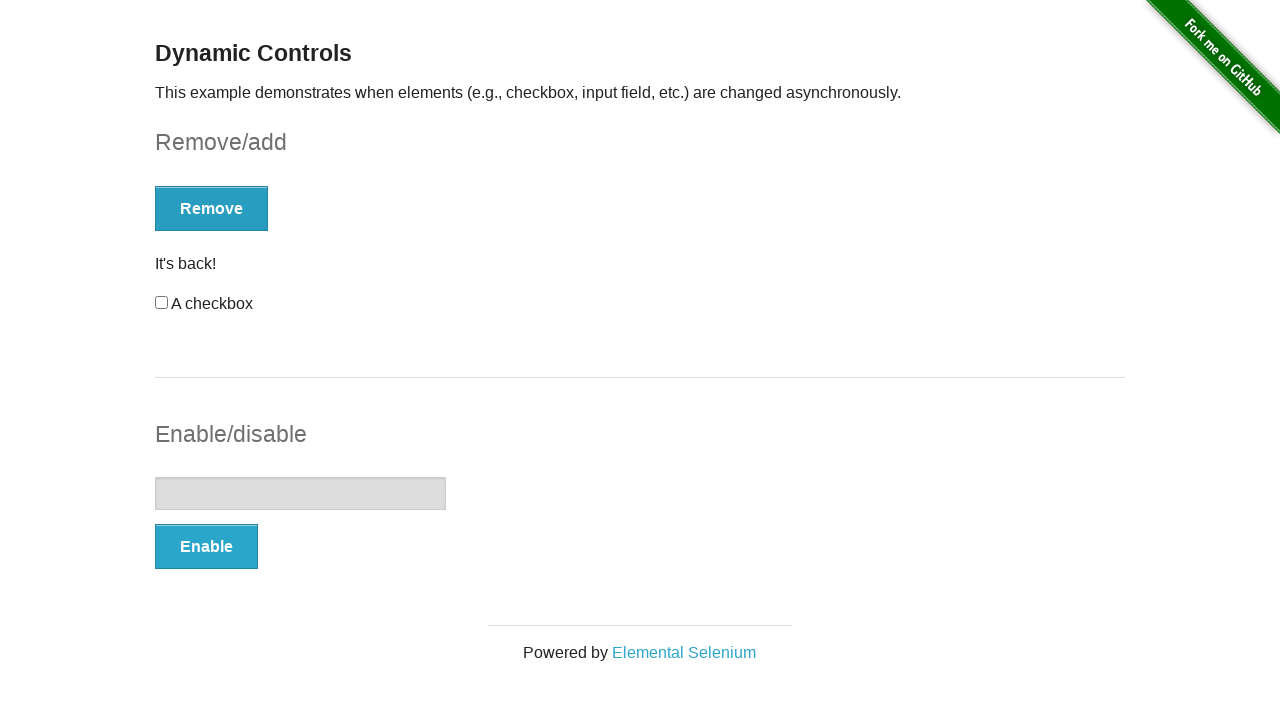

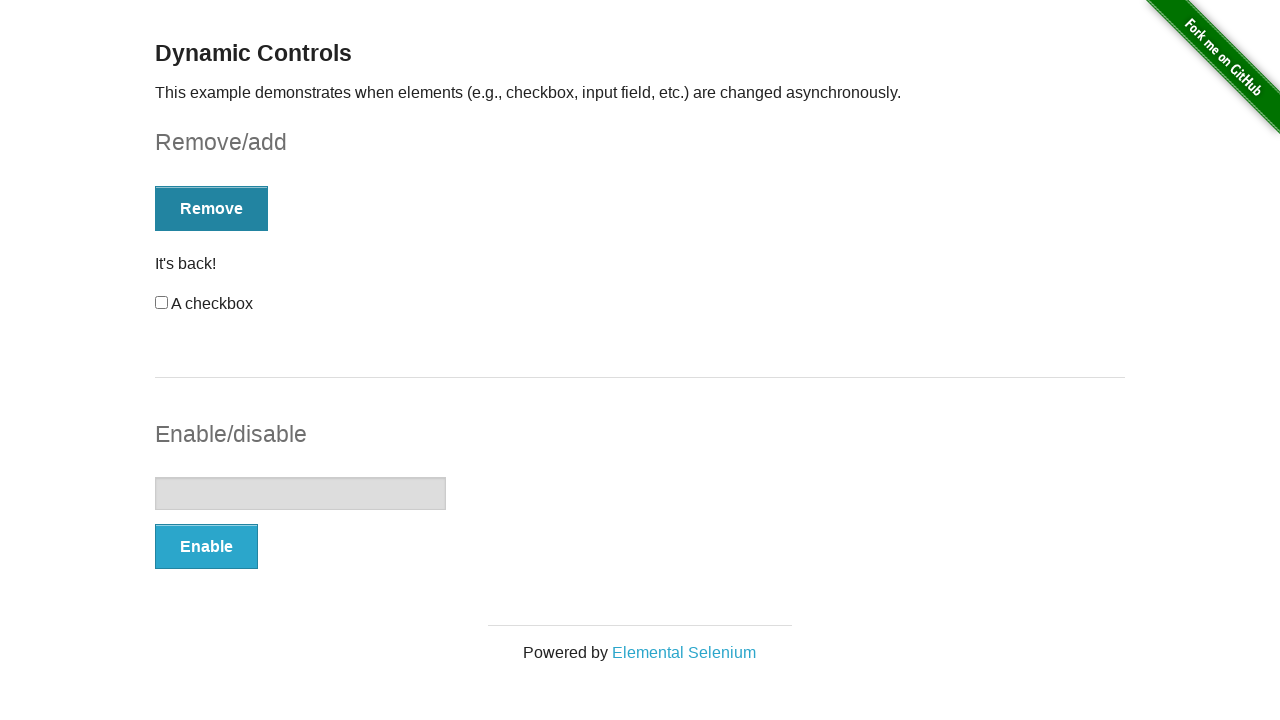